Tests dropdown selection on 12306 registration page by selecting an ID card type

Starting URL: https://kyfw.12306.cn/otn/regist/init

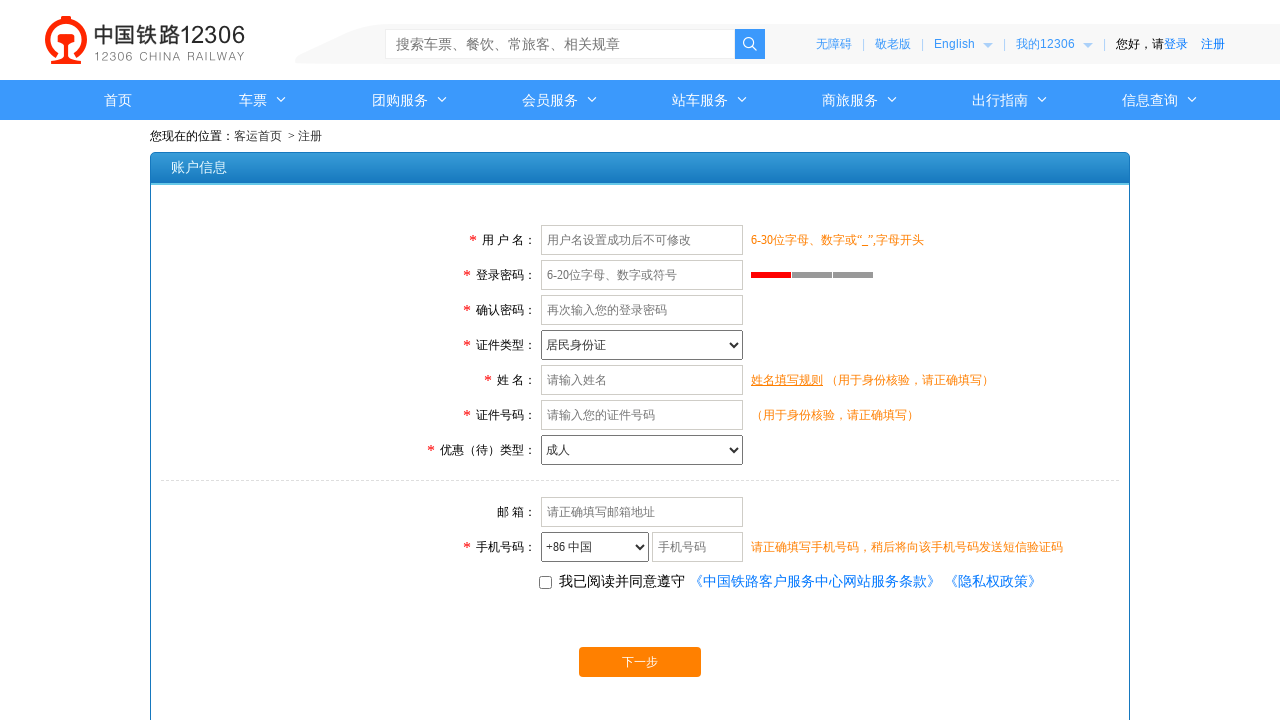

Selected passport option (B) from ID card type dropdown on 12306 registration page on #cardType
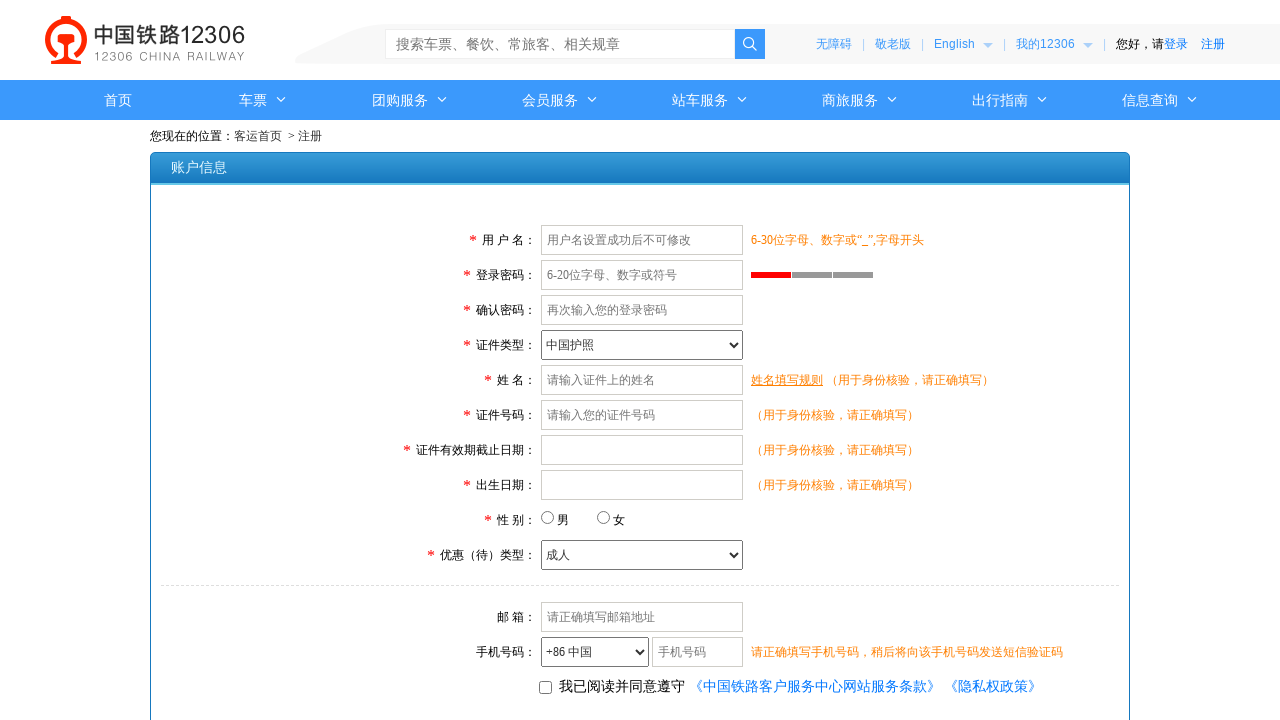

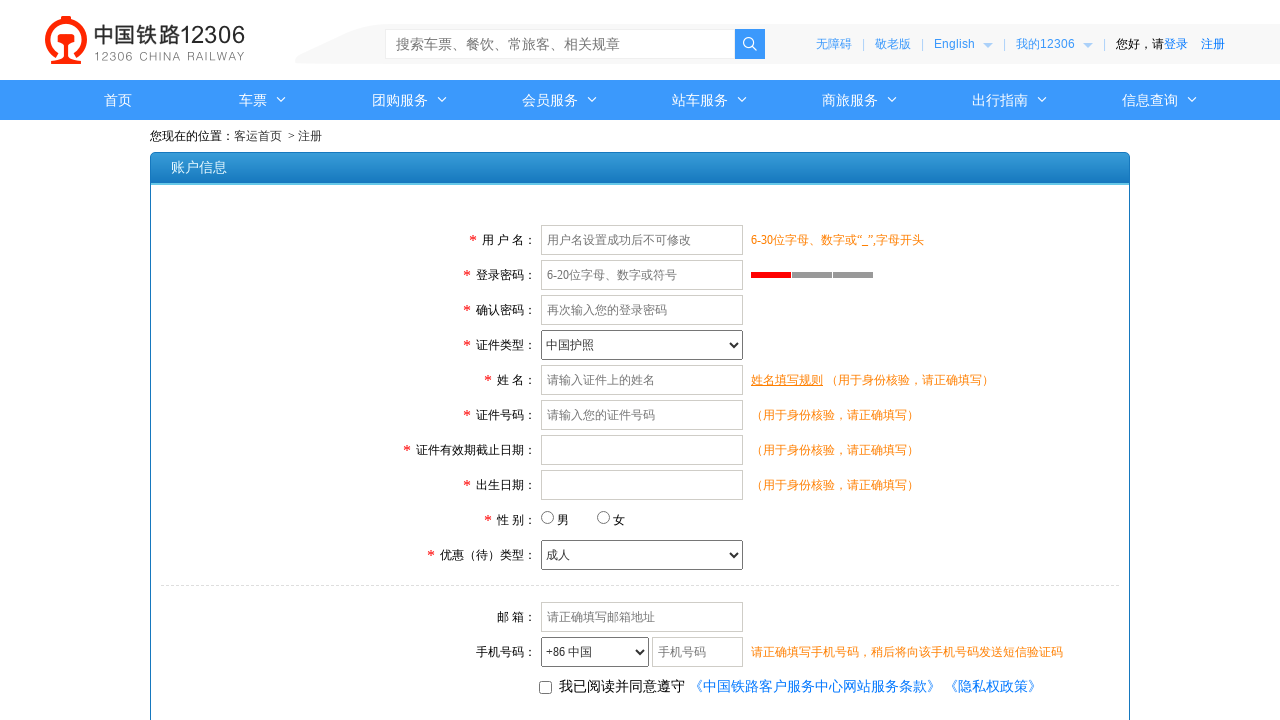